Tests opening multiple footer links in new browser tabs using keyboard shortcuts (Ctrl+Enter) and then switching between the opened tabs to verify they loaded correctly.

Starting URL: https://rahulshettyacademy.com/AutomationPractice/

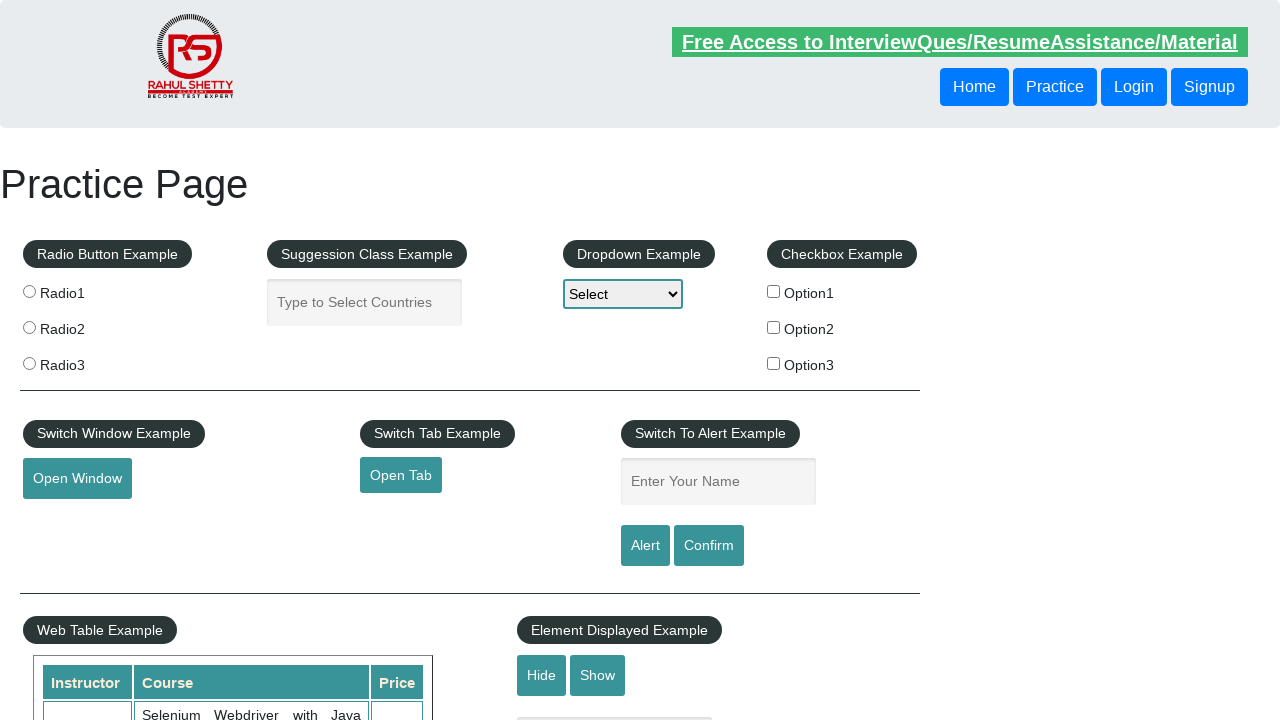

Waited for footer table to load
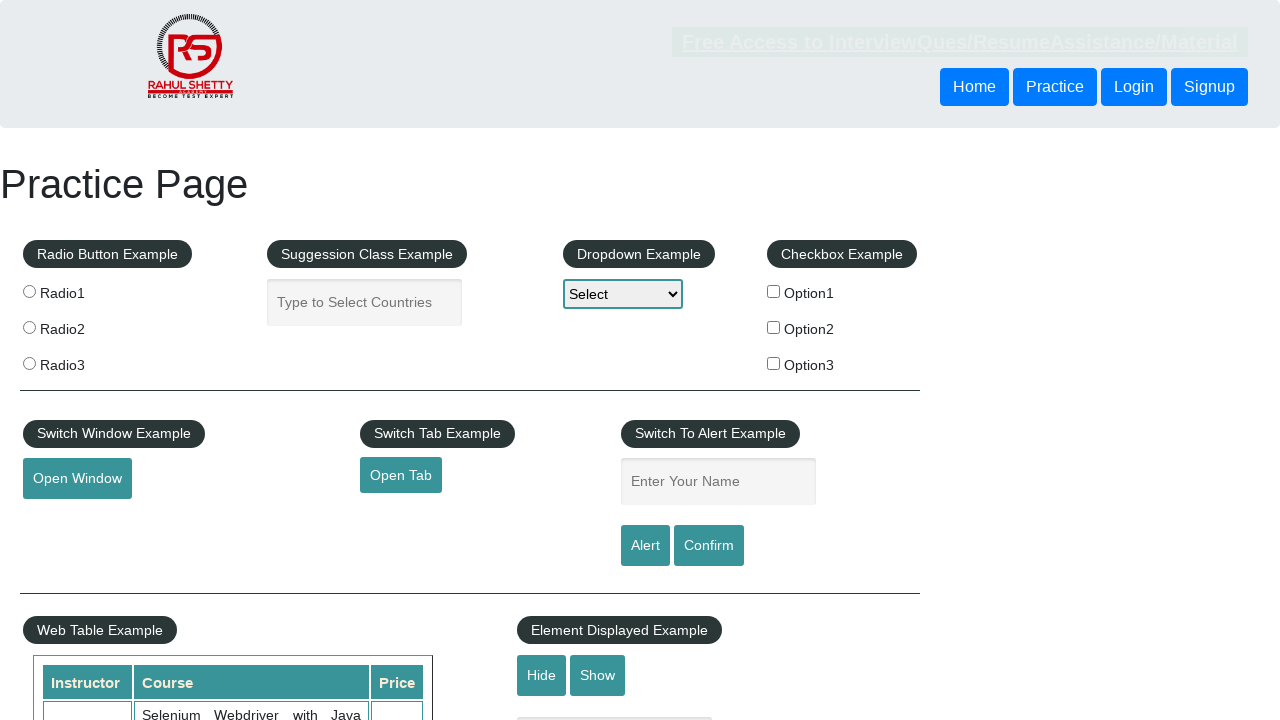

Located all footer table links in first column
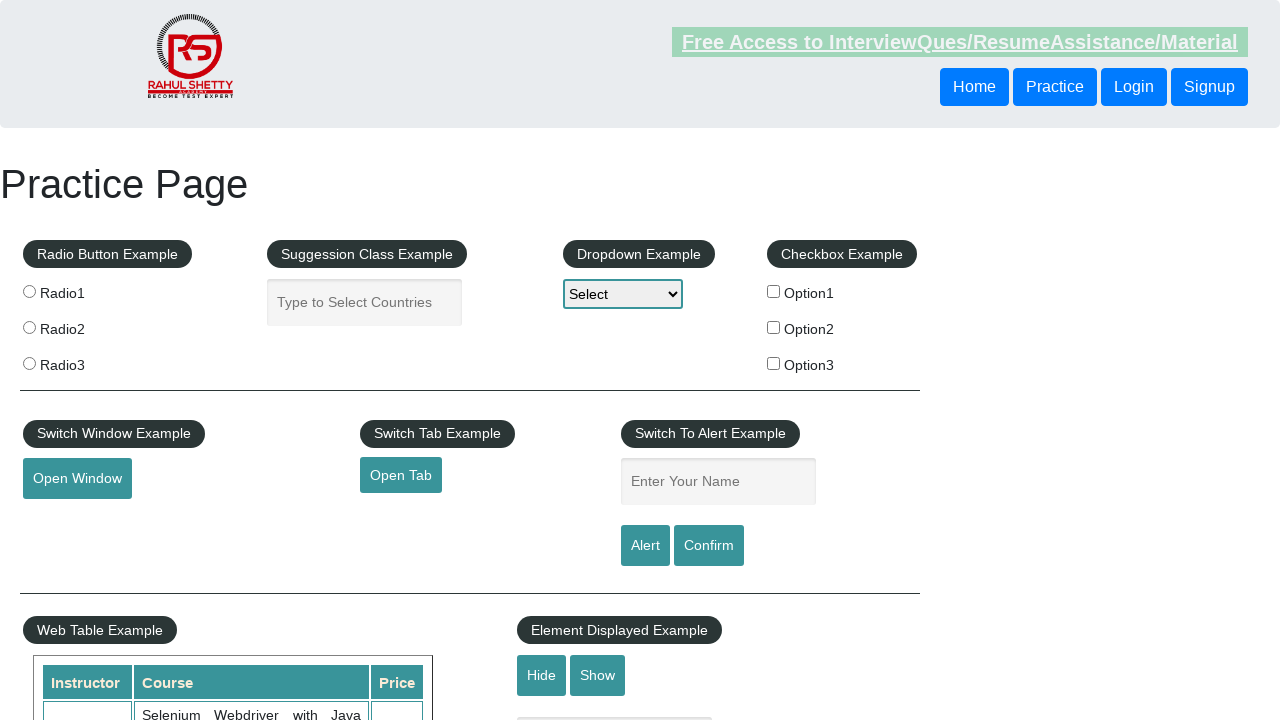

Found 4 footer links
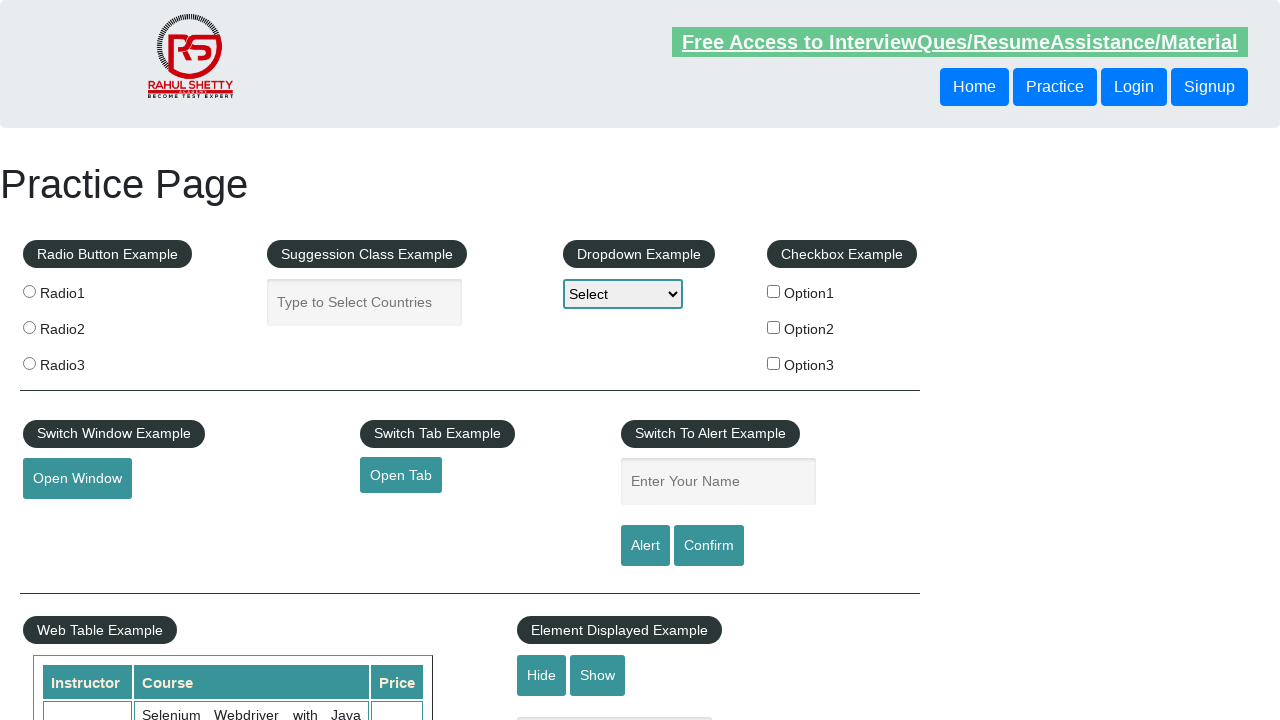

Opened footer link 1 in new tab using Ctrl+Click at (68, 520) on xpath=//table[@class='gf-t']//td[1]//li/a >> nth=0
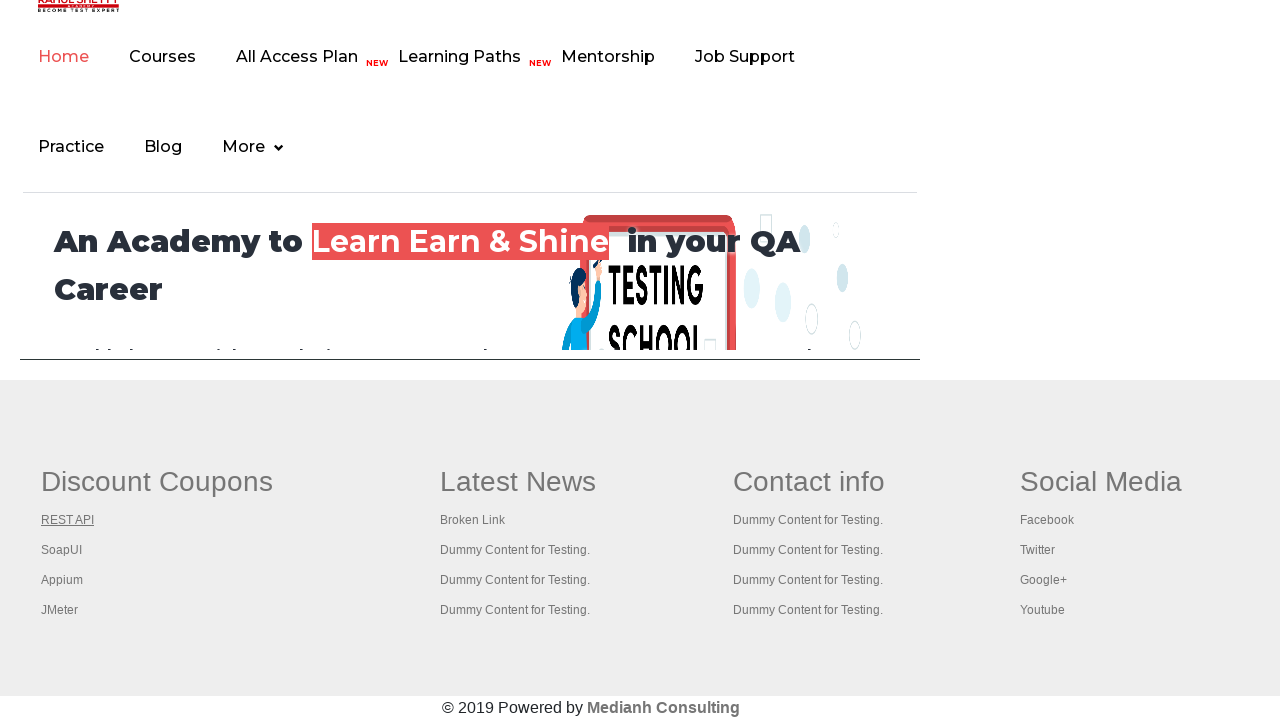

Opened footer link 2 in new tab using Ctrl+Click at (62, 550) on xpath=//table[@class='gf-t']//td[1]//li/a >> nth=1
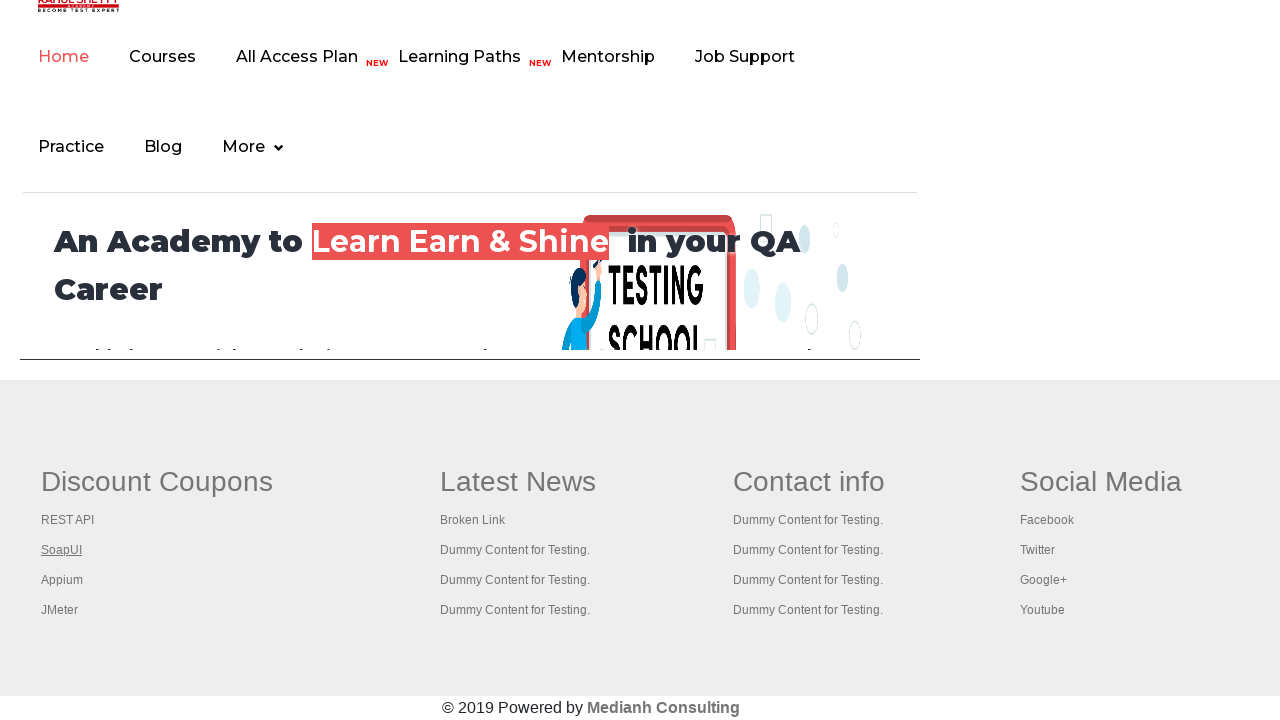

Opened footer link 3 in new tab using Ctrl+Click at (62, 580) on xpath=//table[@class='gf-t']//td[1]//li/a >> nth=2
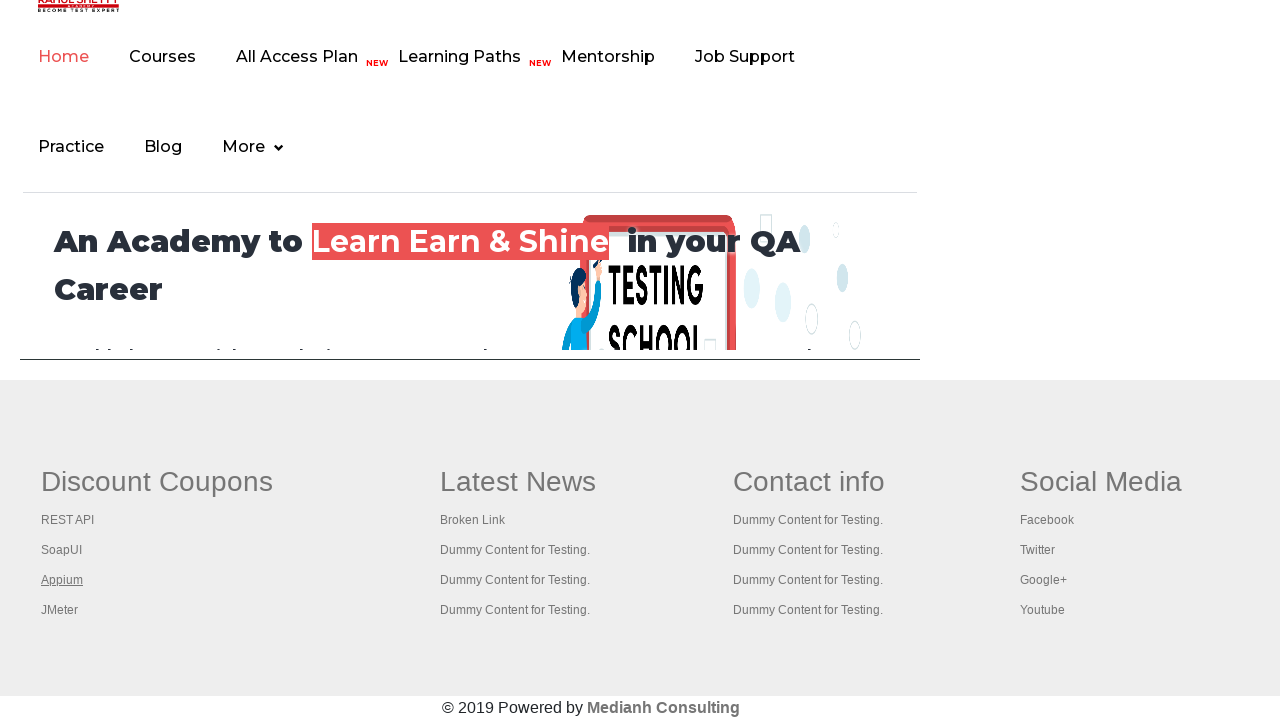

Opened footer link 4 in new tab using Ctrl+Click at (60, 610) on xpath=//table[@class='gf-t']//td[1]//li/a >> nth=3
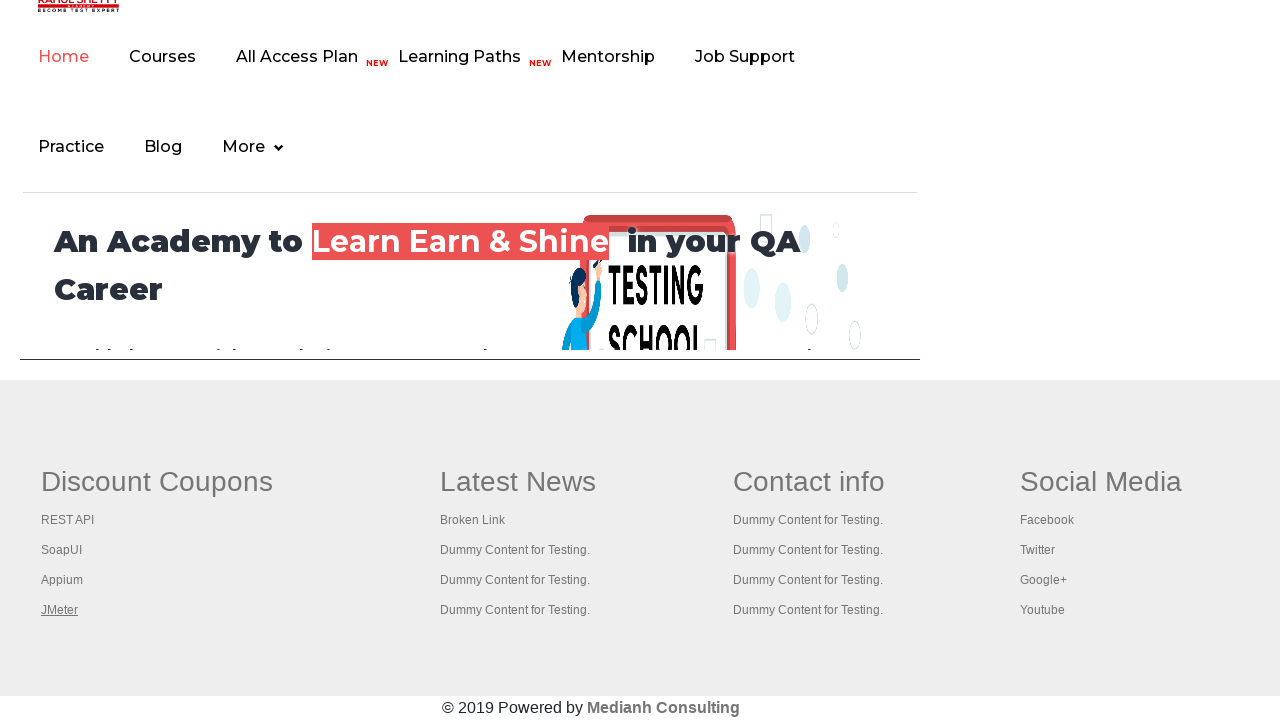

Waited 2 seconds for all new tabs to open
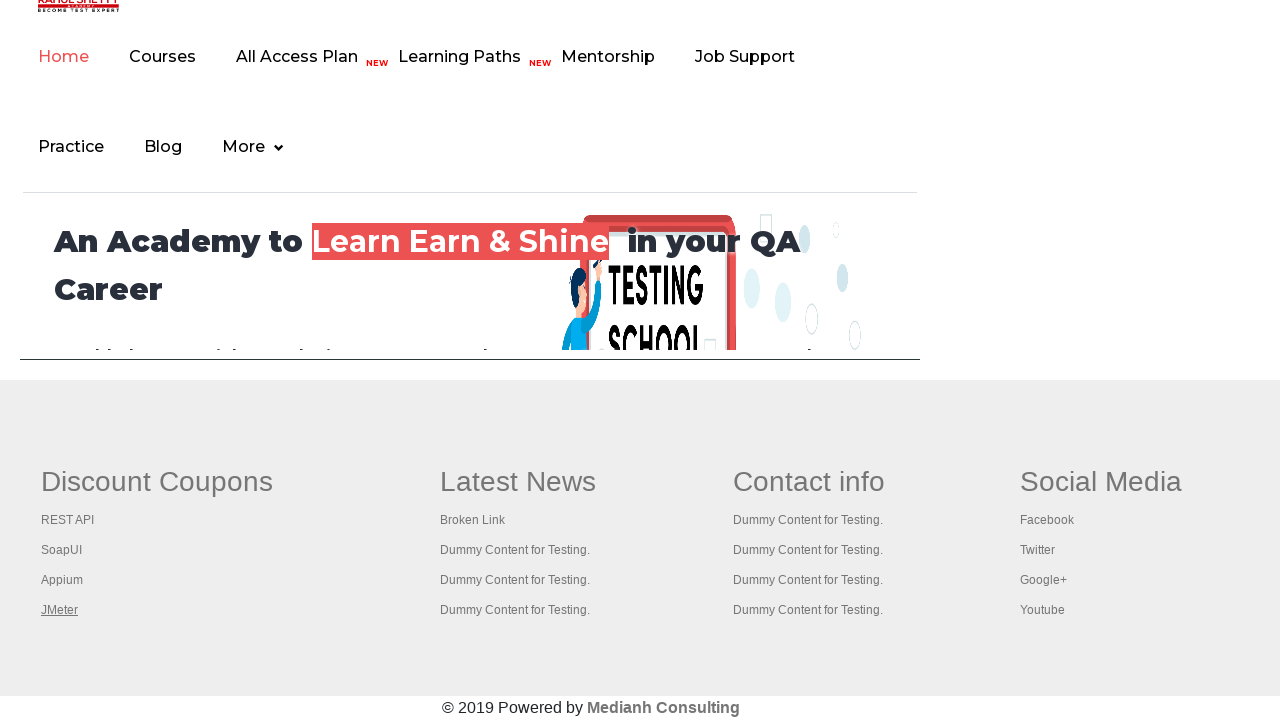

Retrieved all 5 open pages/tabs from context
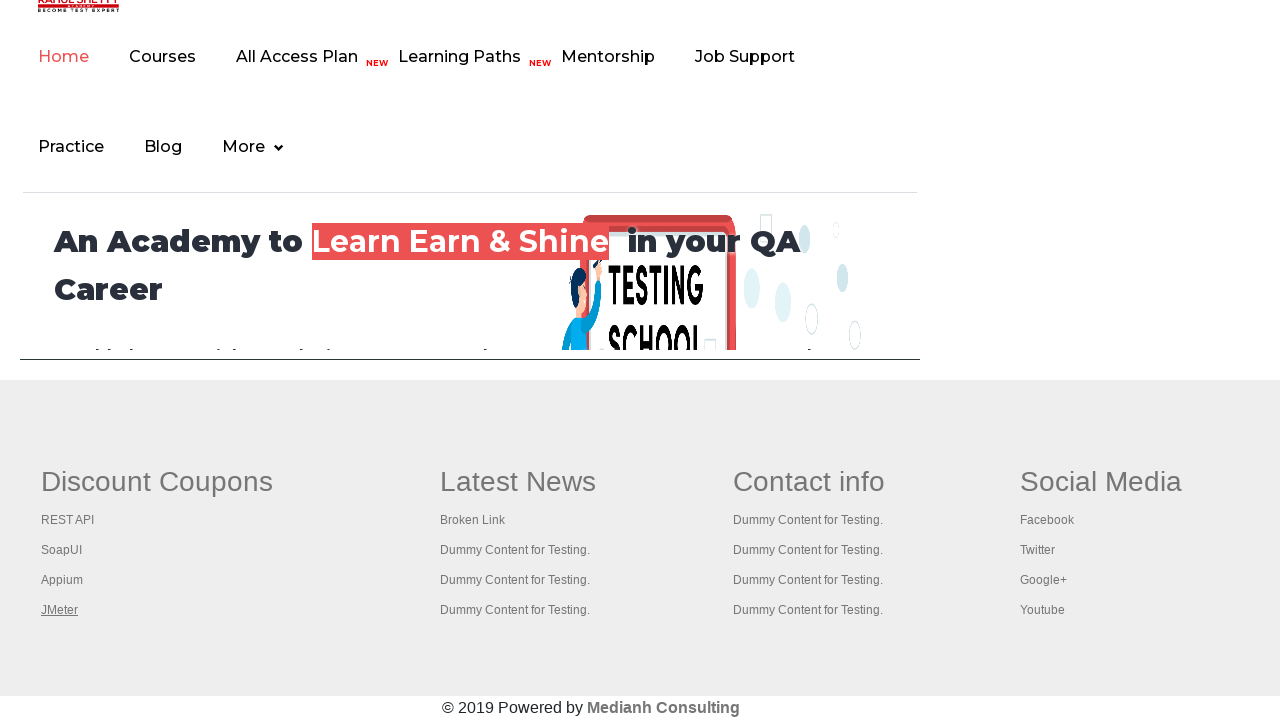

Switched to a tab and brought it to front
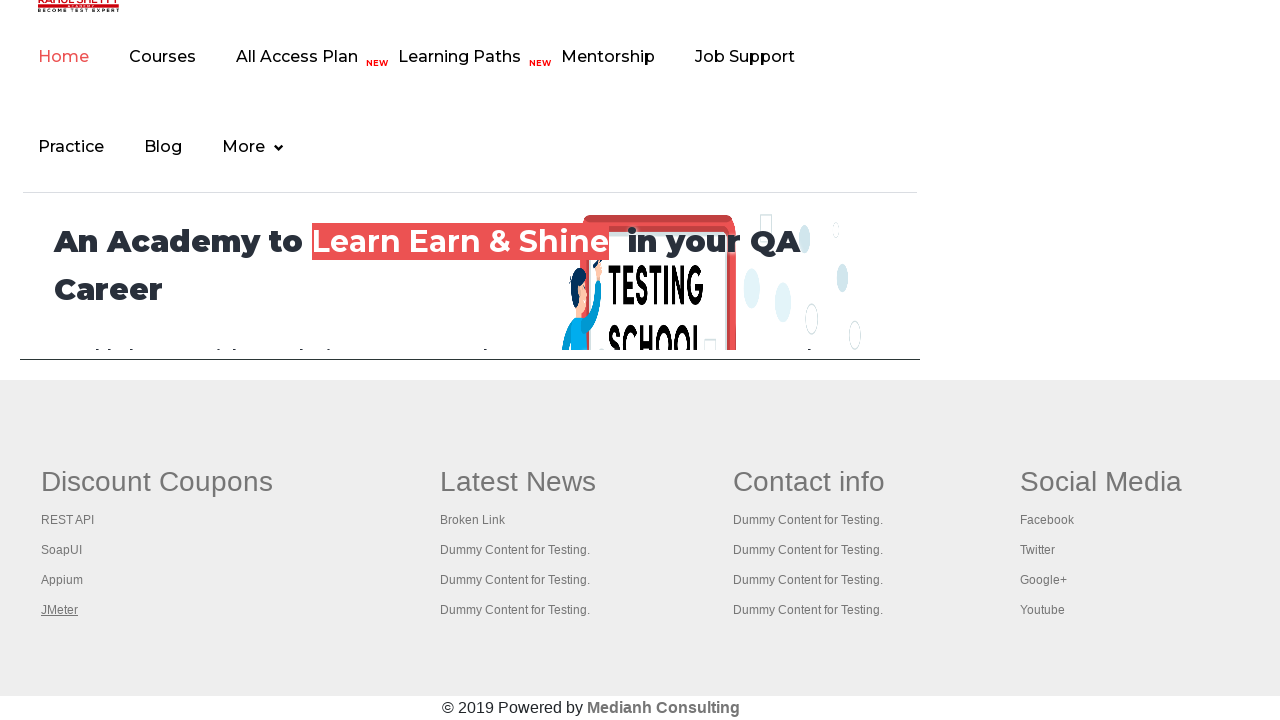

Tab loaded successfully (domcontentloaded state reached)
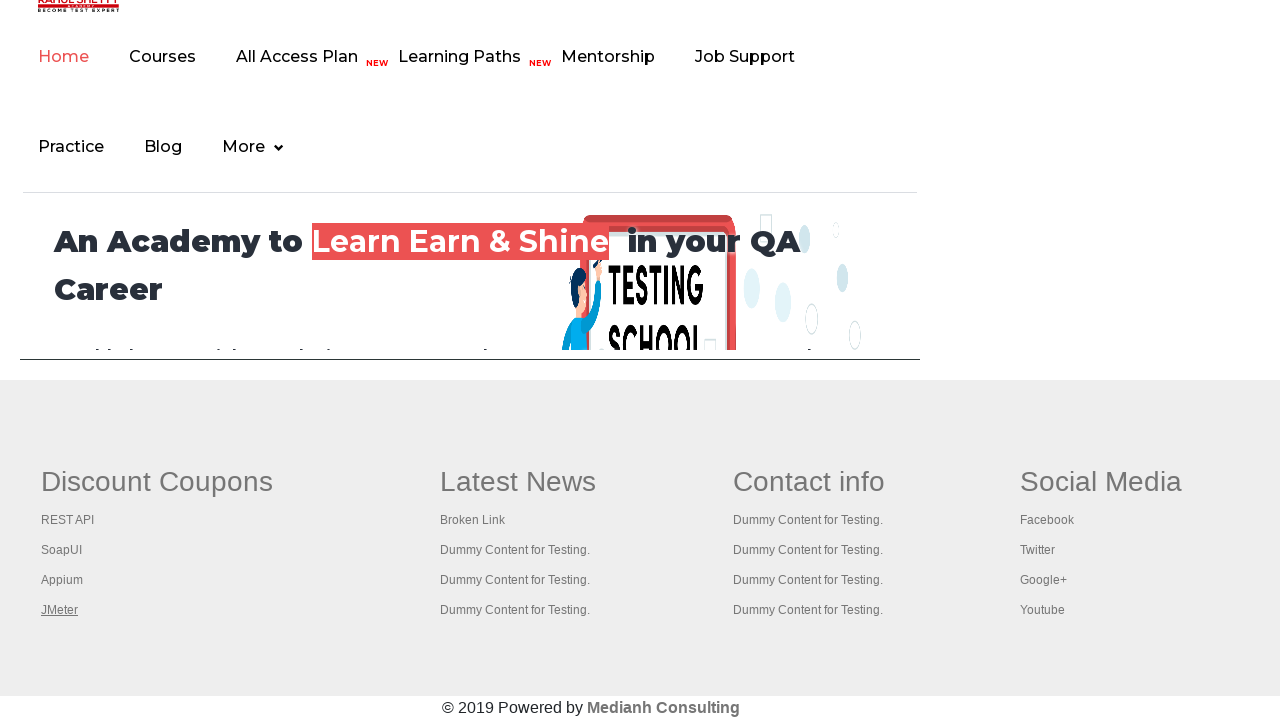

Switched to a tab and brought it to front
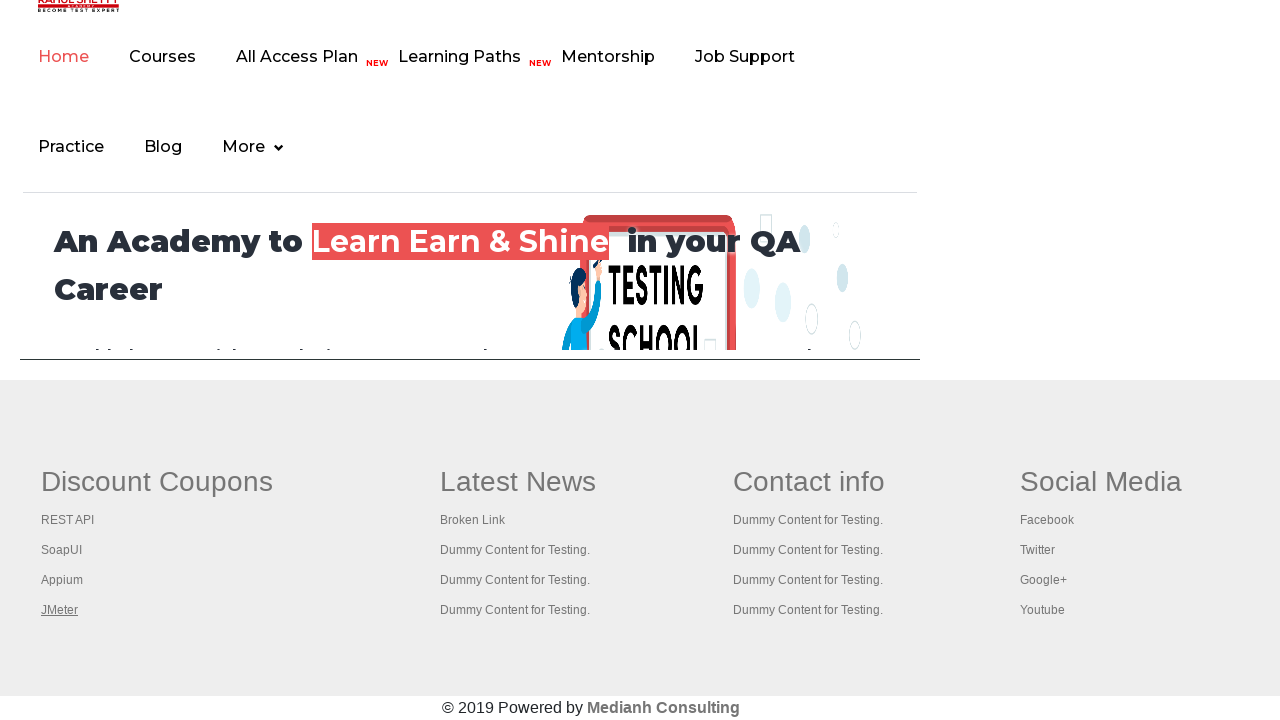

Tab loaded successfully (domcontentloaded state reached)
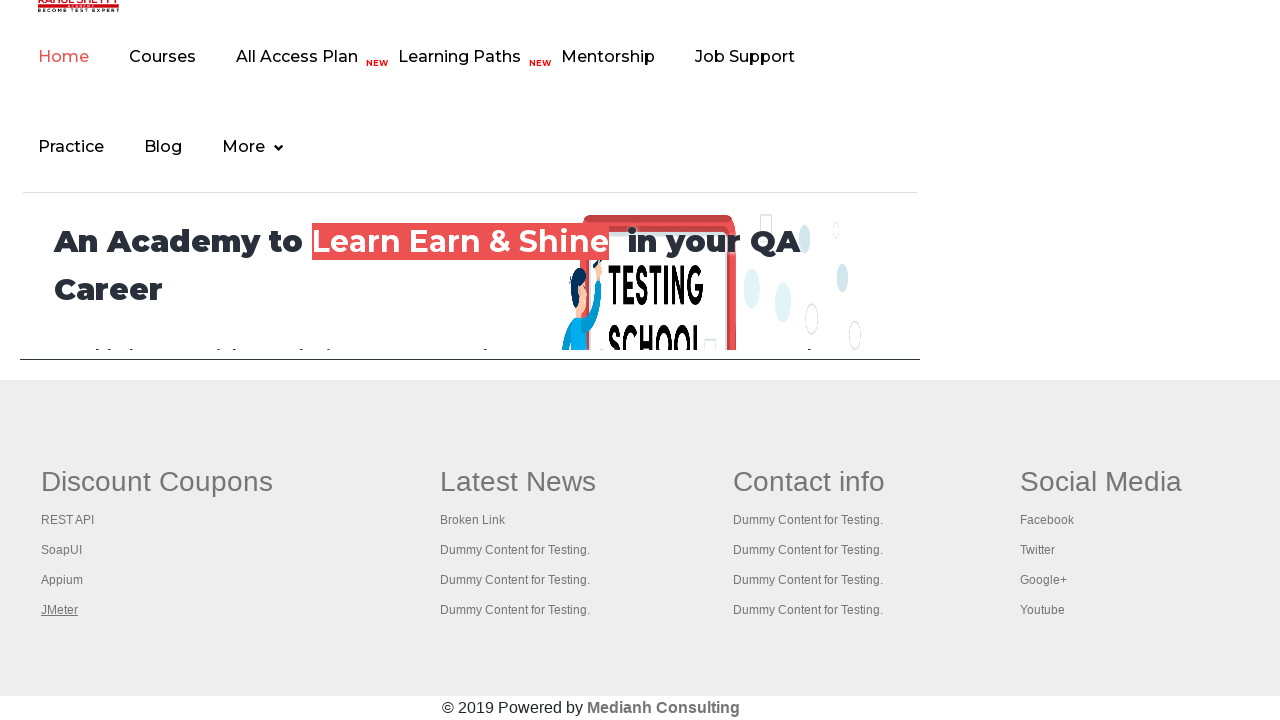

Switched to a tab and brought it to front
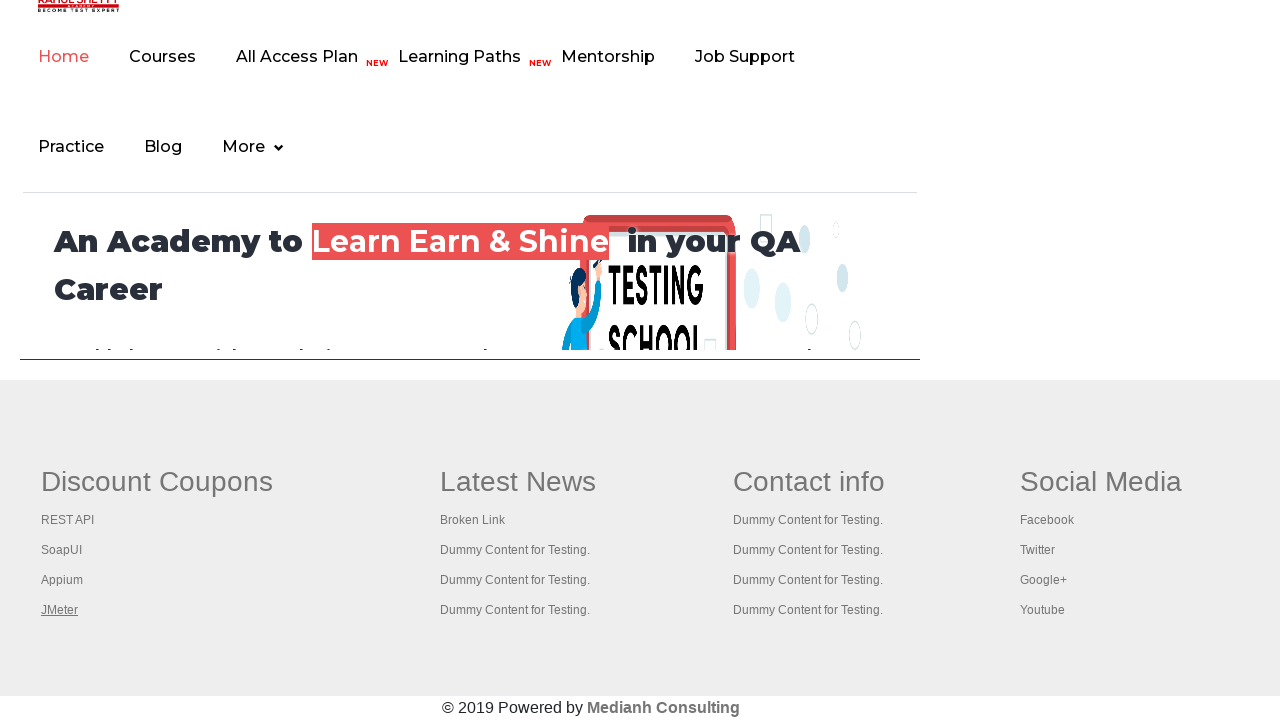

Tab loaded successfully (domcontentloaded state reached)
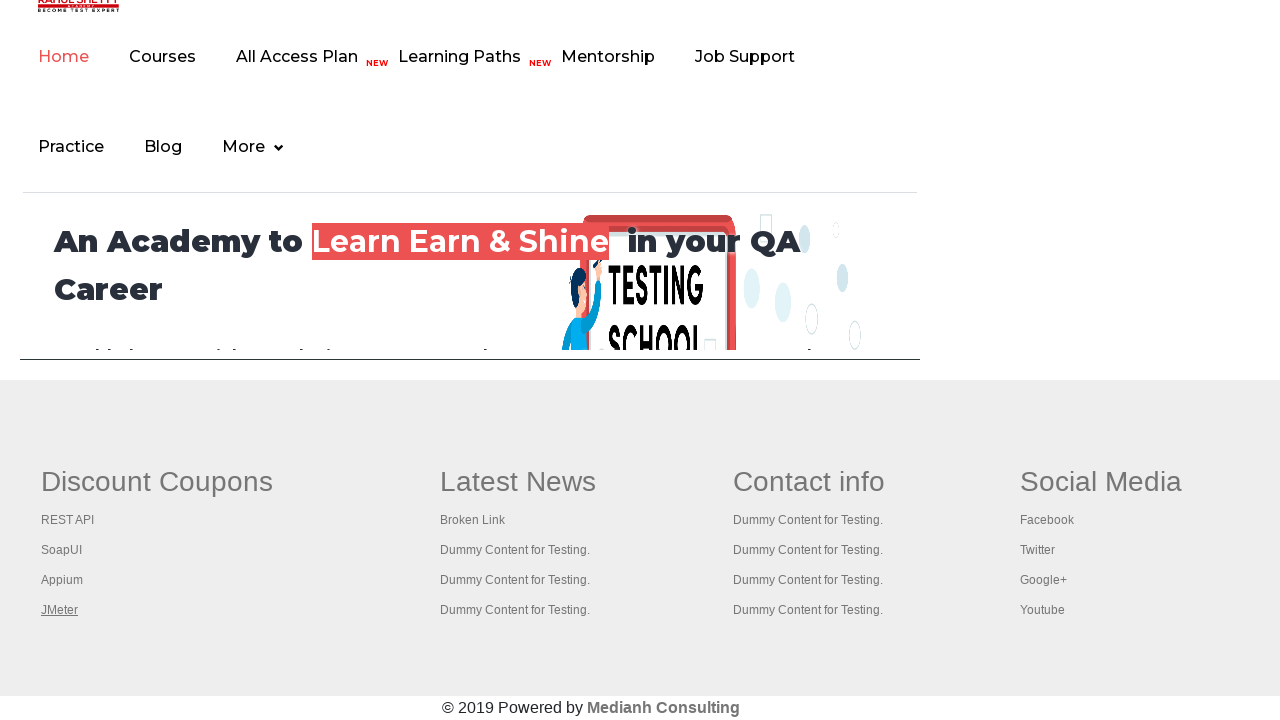

Switched to a tab and brought it to front
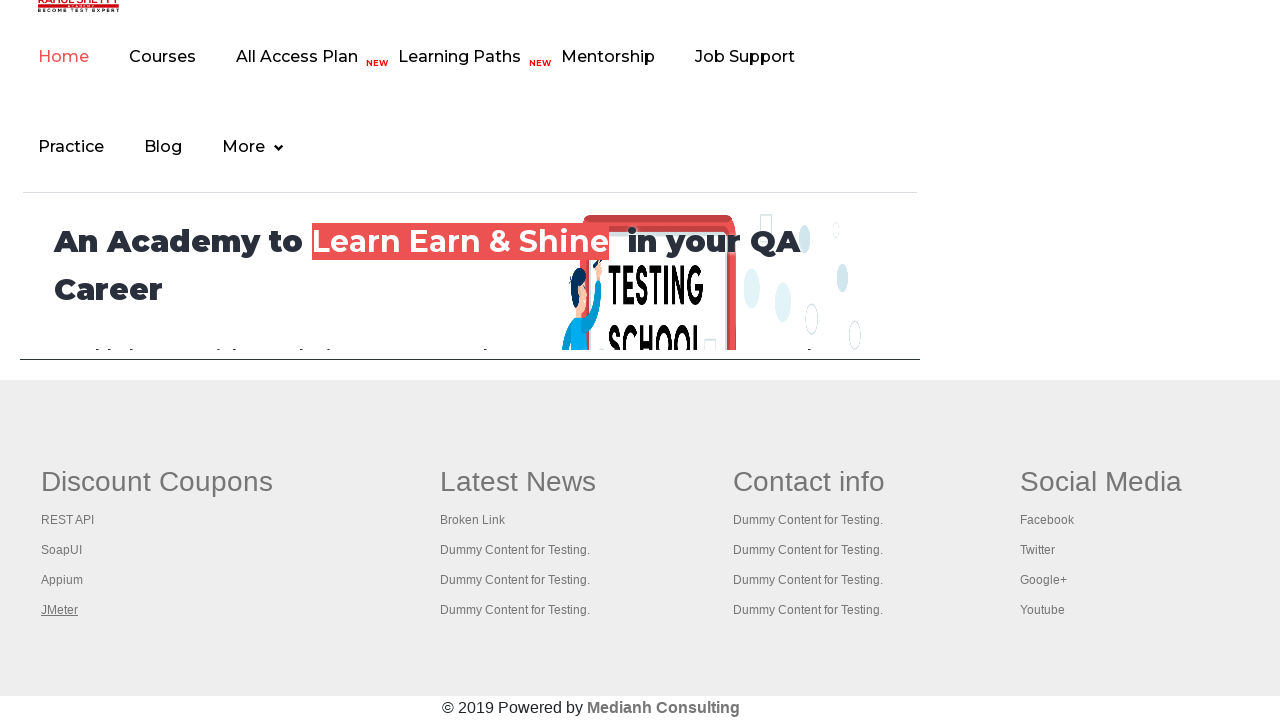

Tab loaded successfully (domcontentloaded state reached)
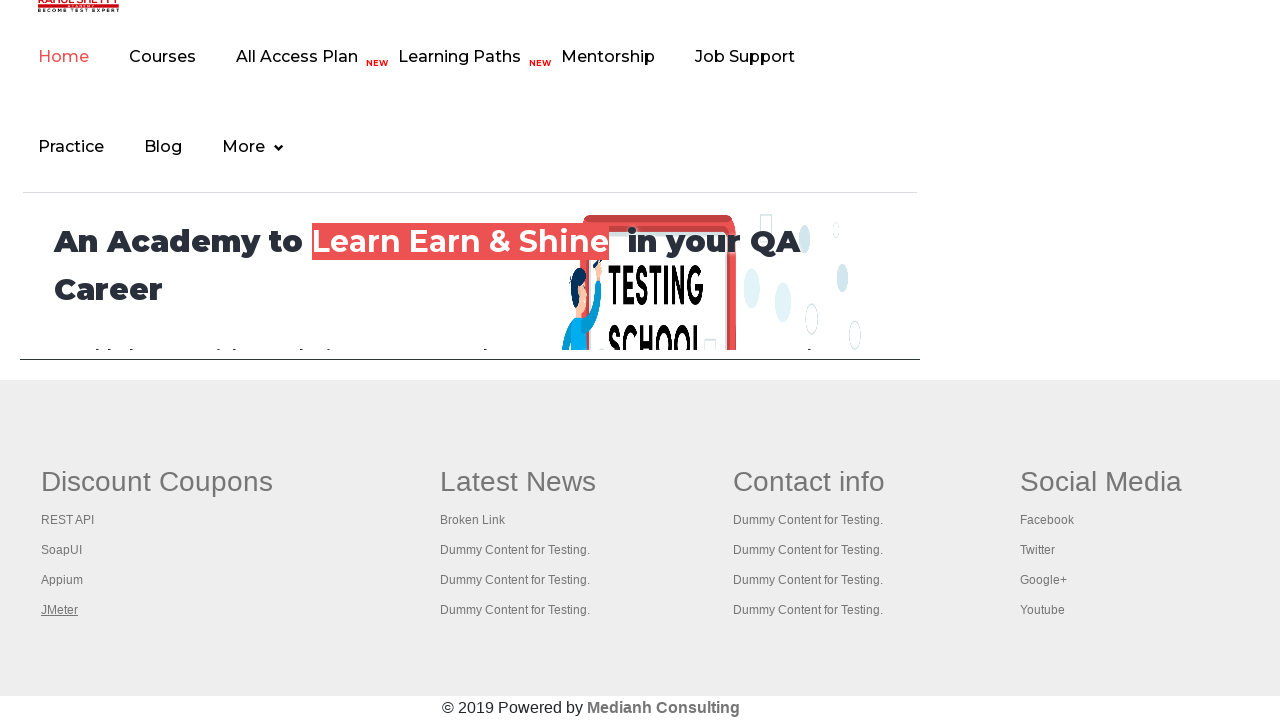

Switched to a tab and brought it to front
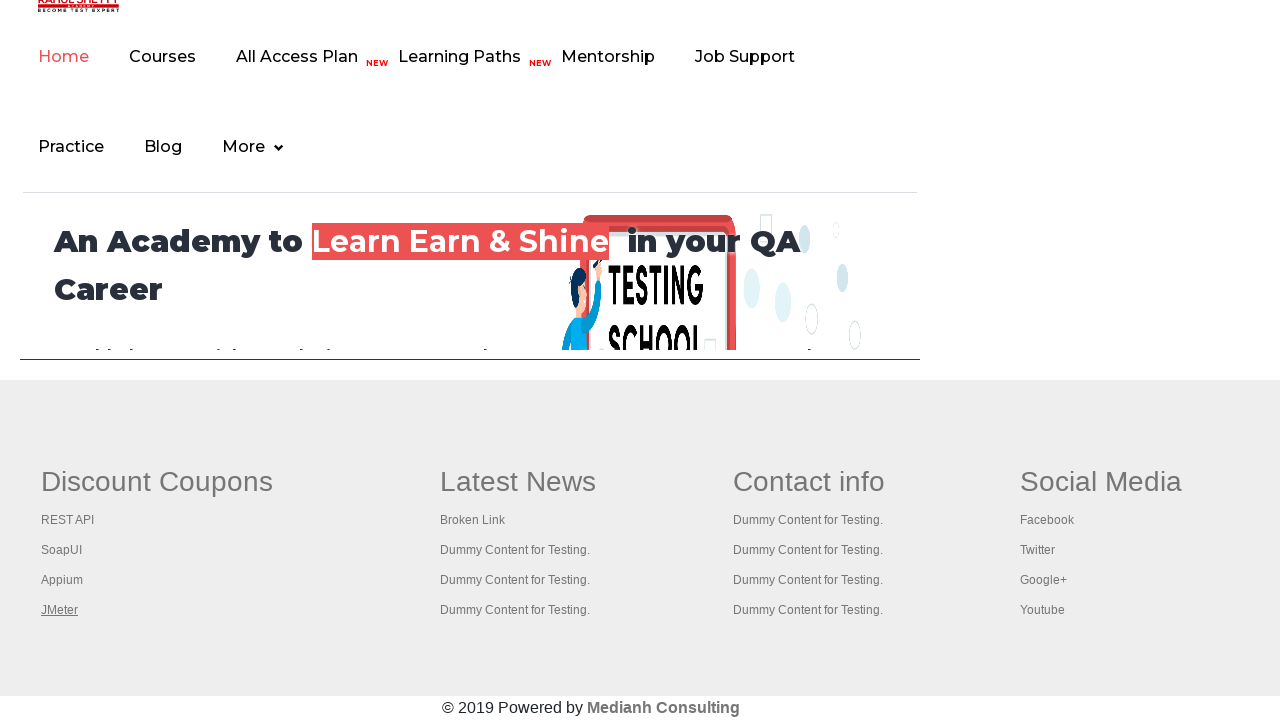

Tab loaded successfully (domcontentloaded state reached)
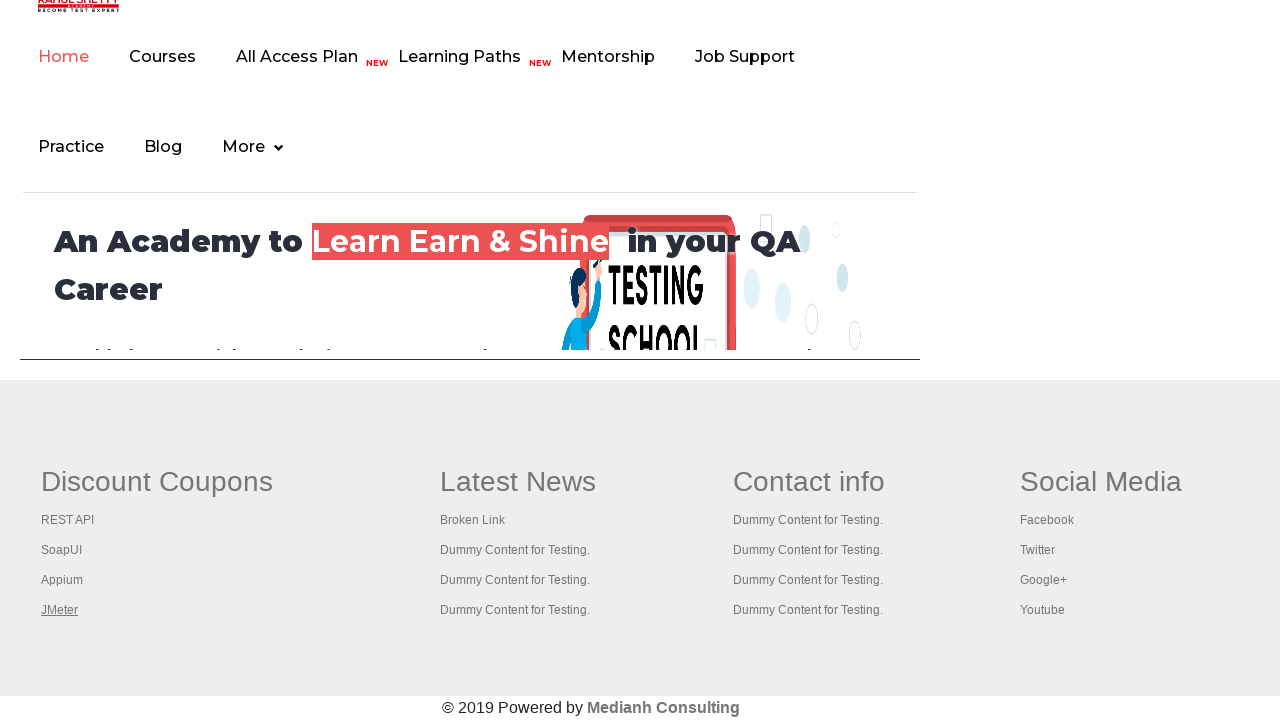

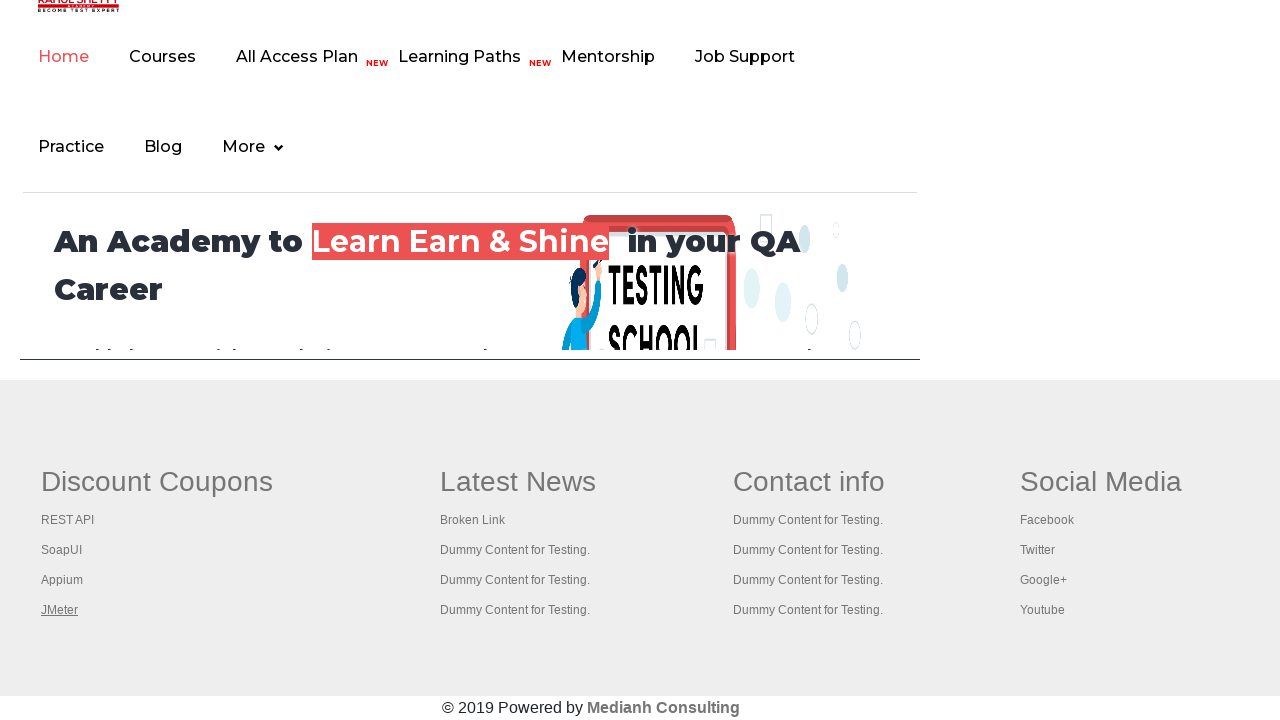